Opens the Rahul Shetty Academy Automation Practice page and waits for it to load, verifying the page is accessible.

Starting URL: https://rahulshettyacademy.com/AutomationPractice/

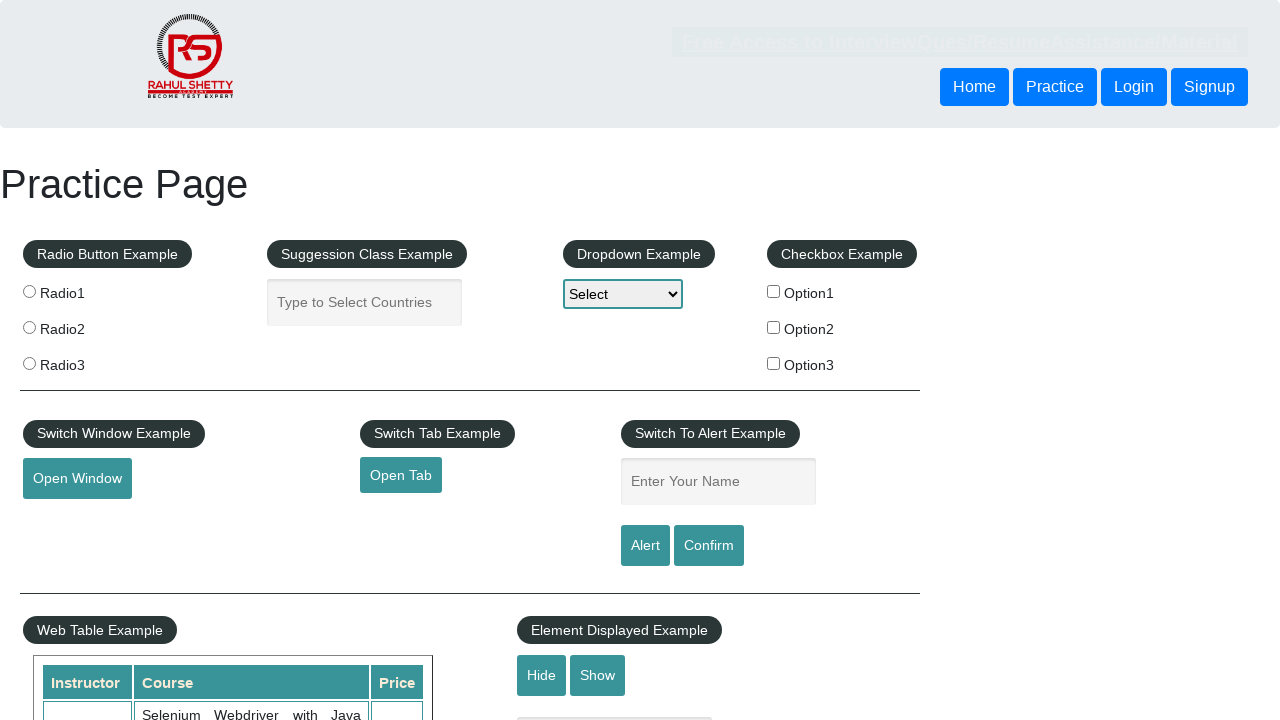

Waited for page DOM to be fully loaded
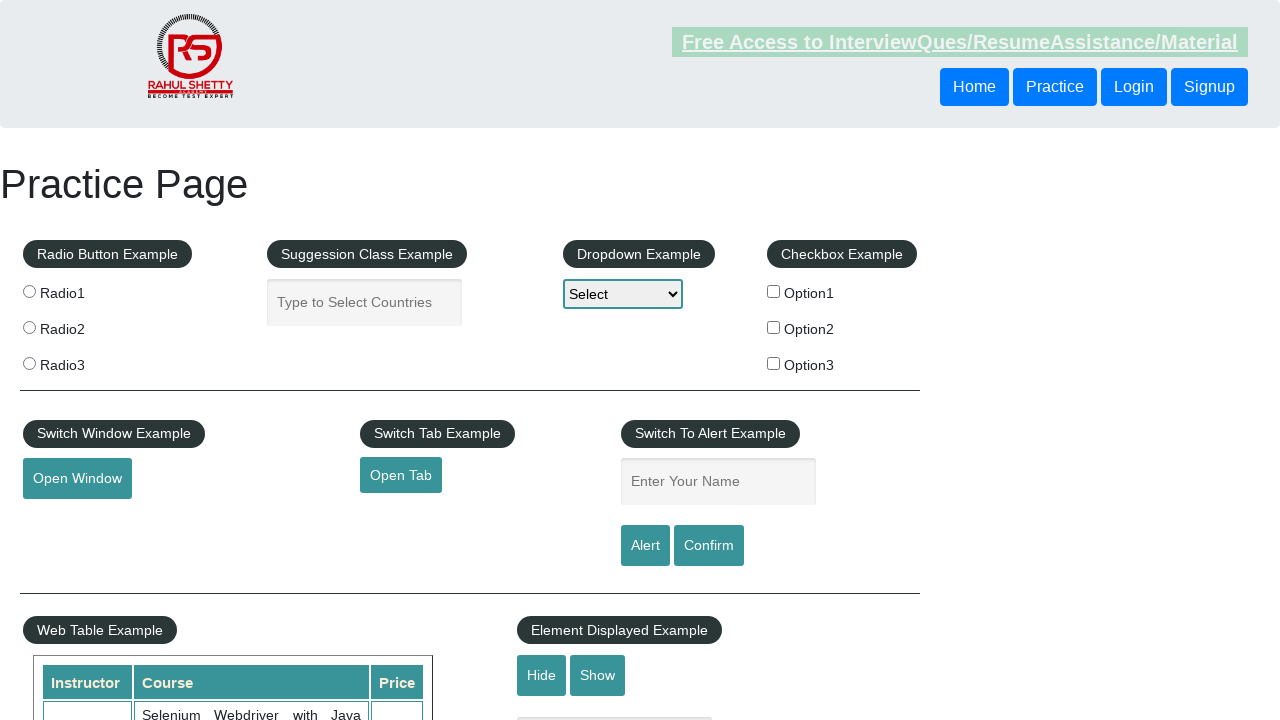

Retrieved page title to verify page is accessible
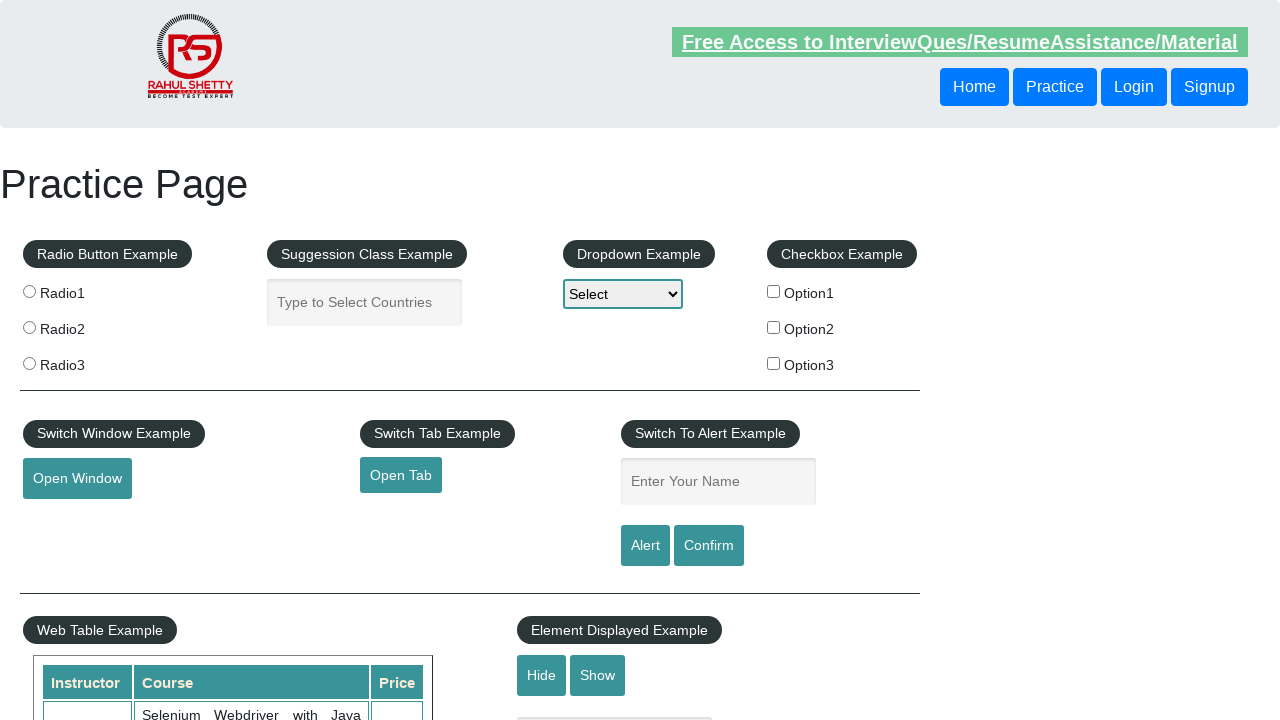

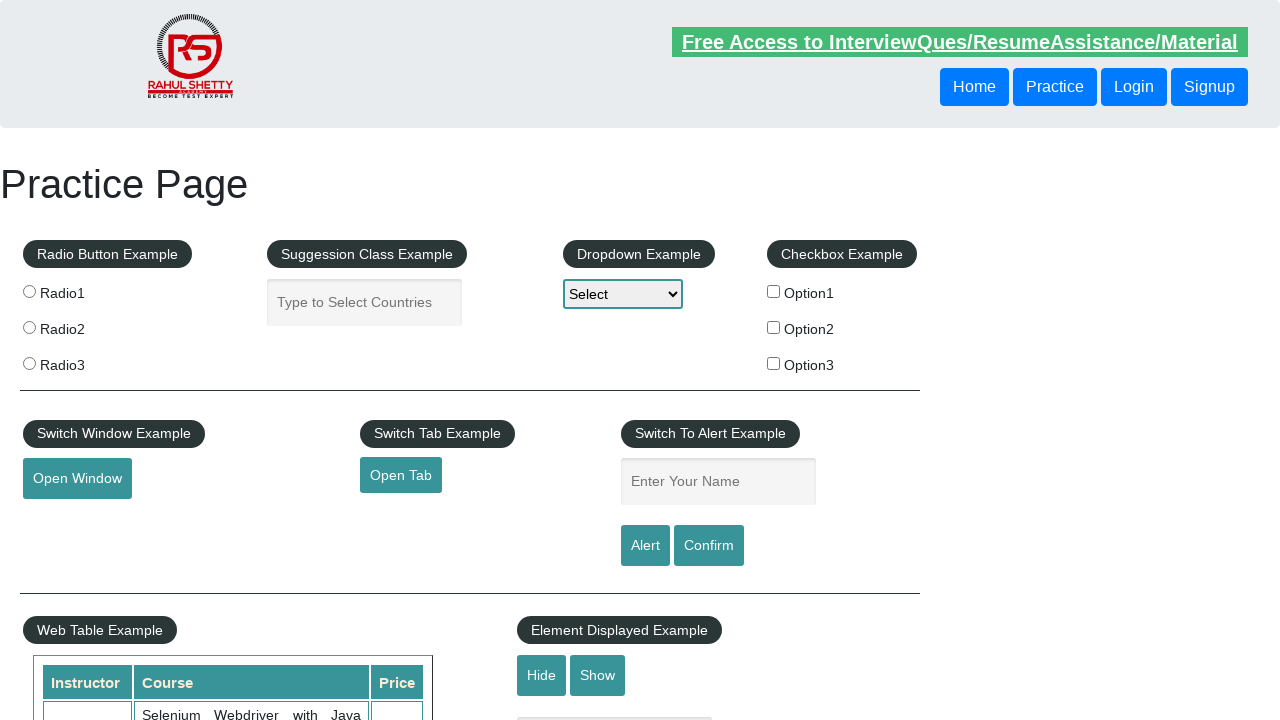